Tests clicking a button with a dynamic ID on the UI Testing Playground website to verify the ability to locate elements by class name regardless of changing IDs.

Starting URL: http://uitestingplayground.com/dynamicid

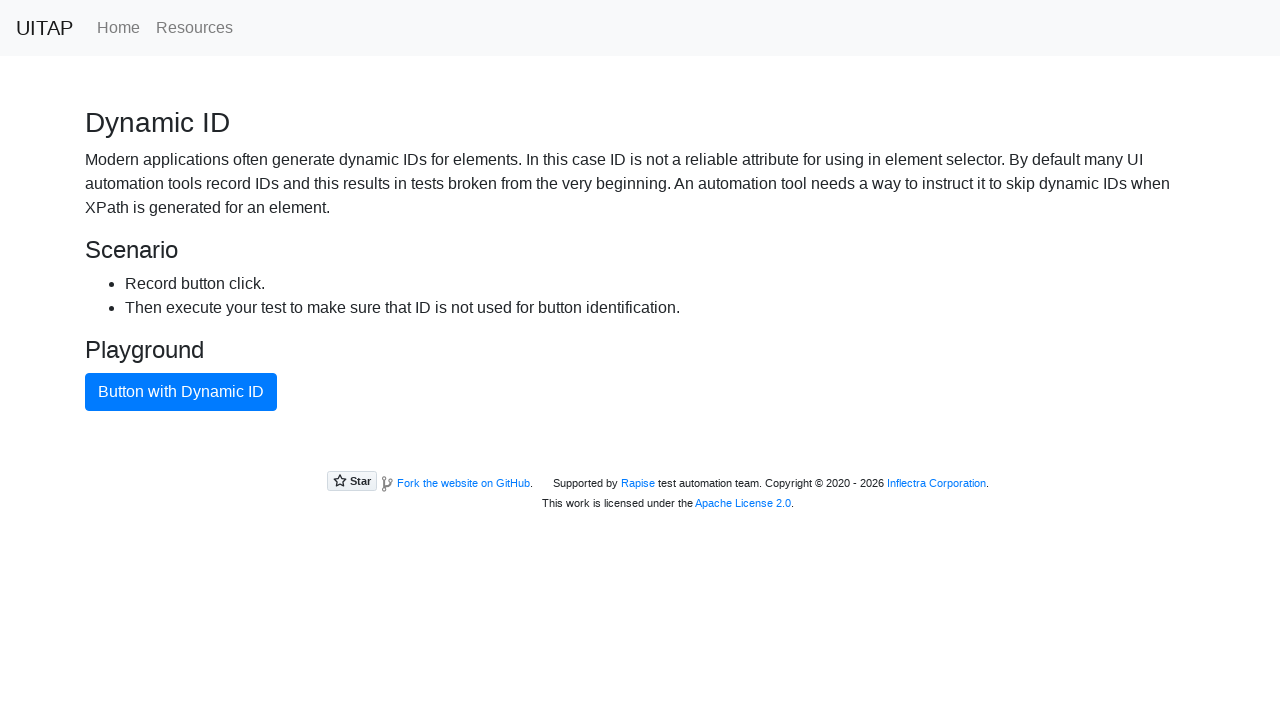

Navigated to UI Testing Playground dynamic ID test page
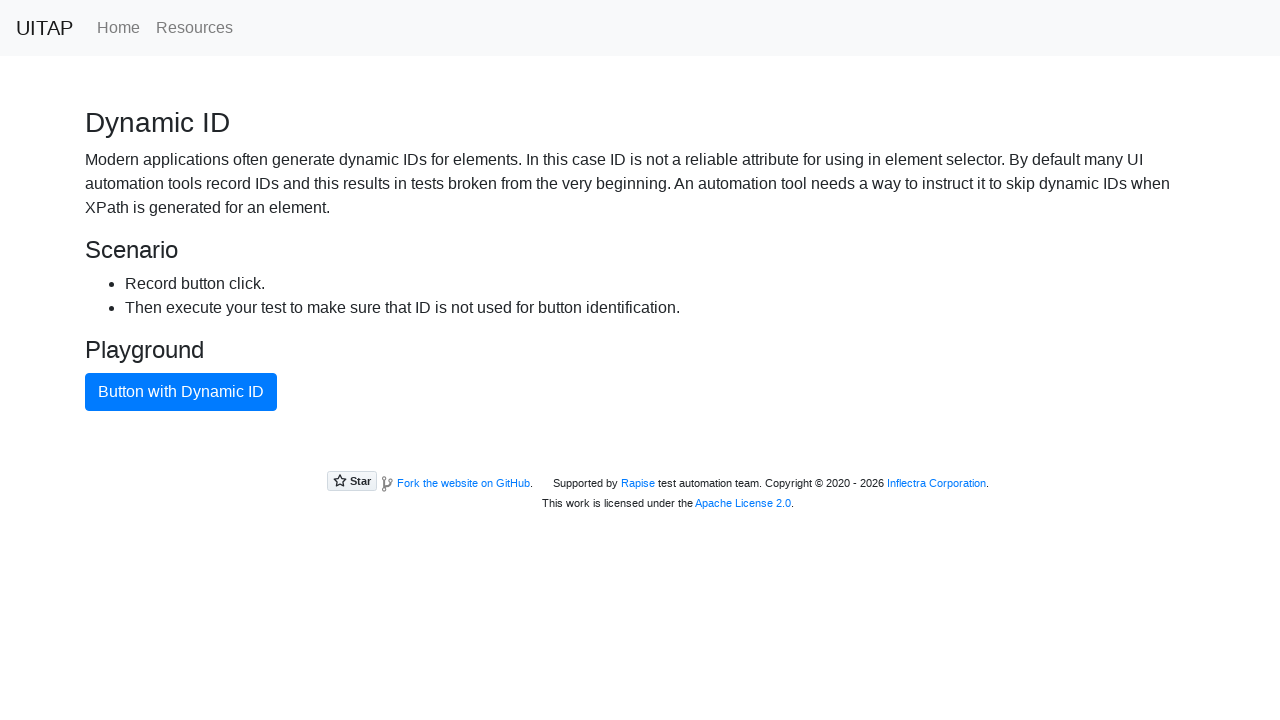

Clicked the blue button located by class name (btn-primary) despite dynamic ID at (181, 392) on .btn-primary
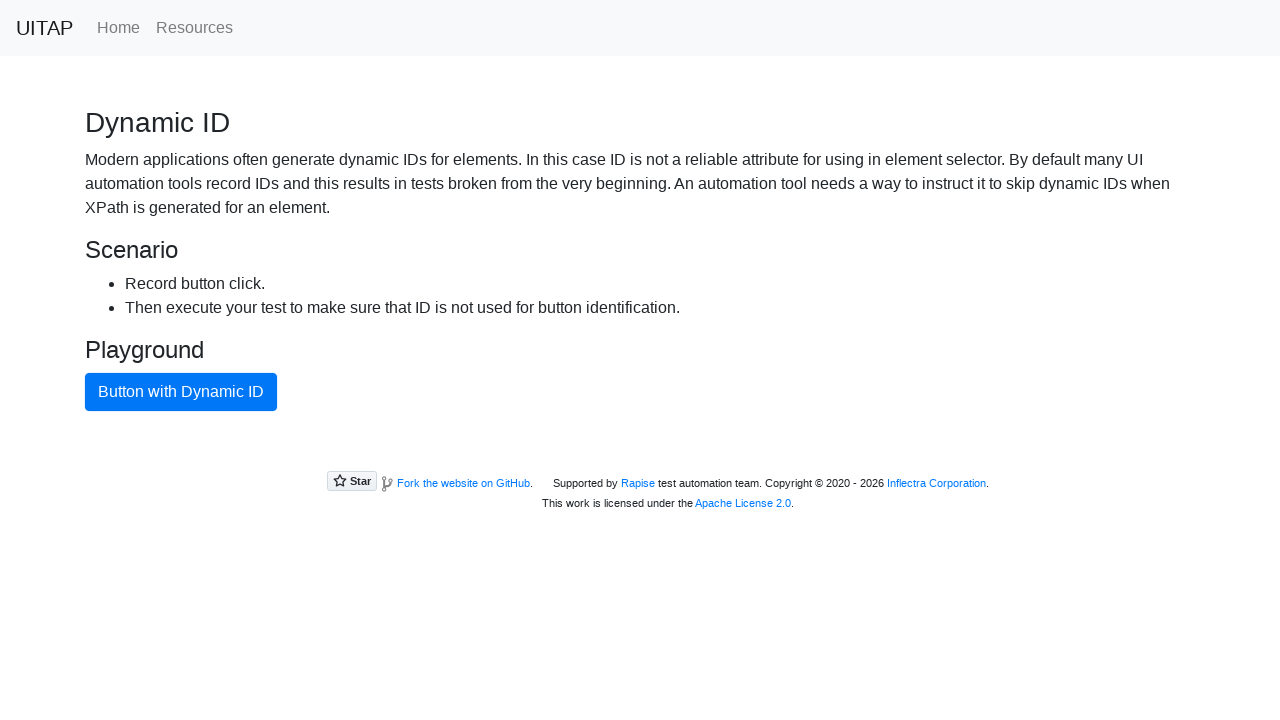

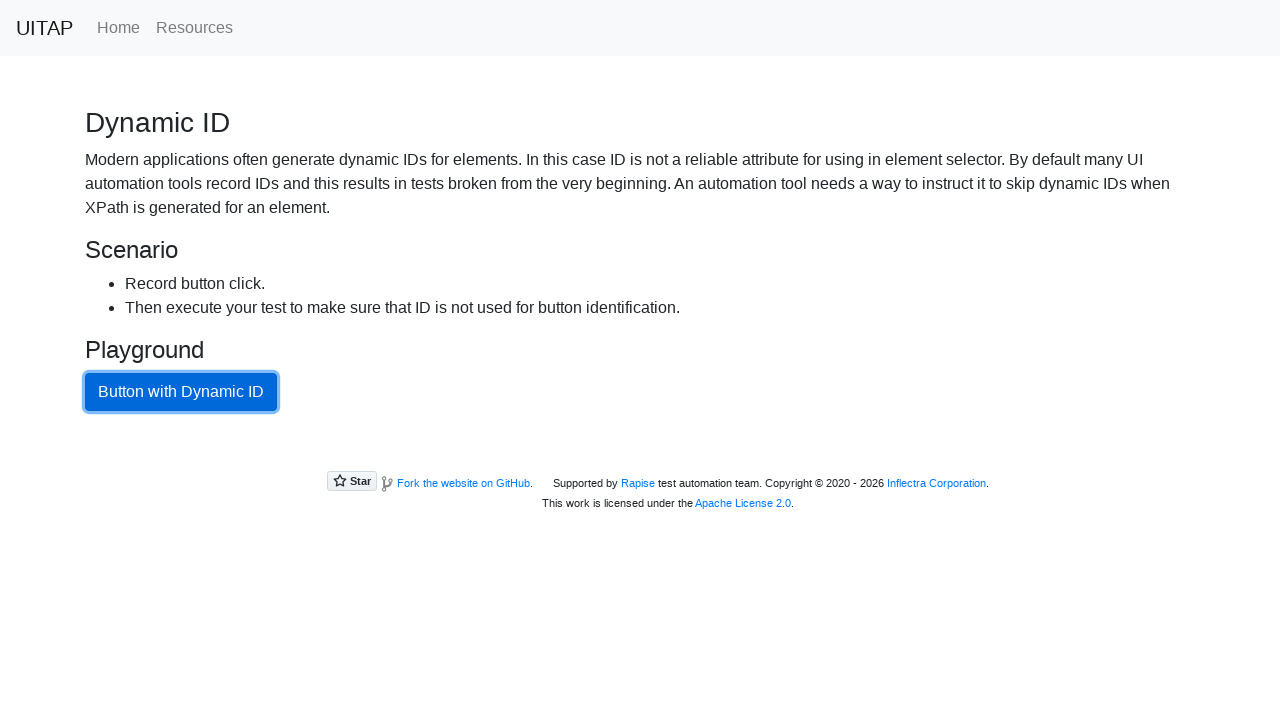